Tests browser back button navigation between filter views

Starting URL: https://demo.playwright.dev/todomvc

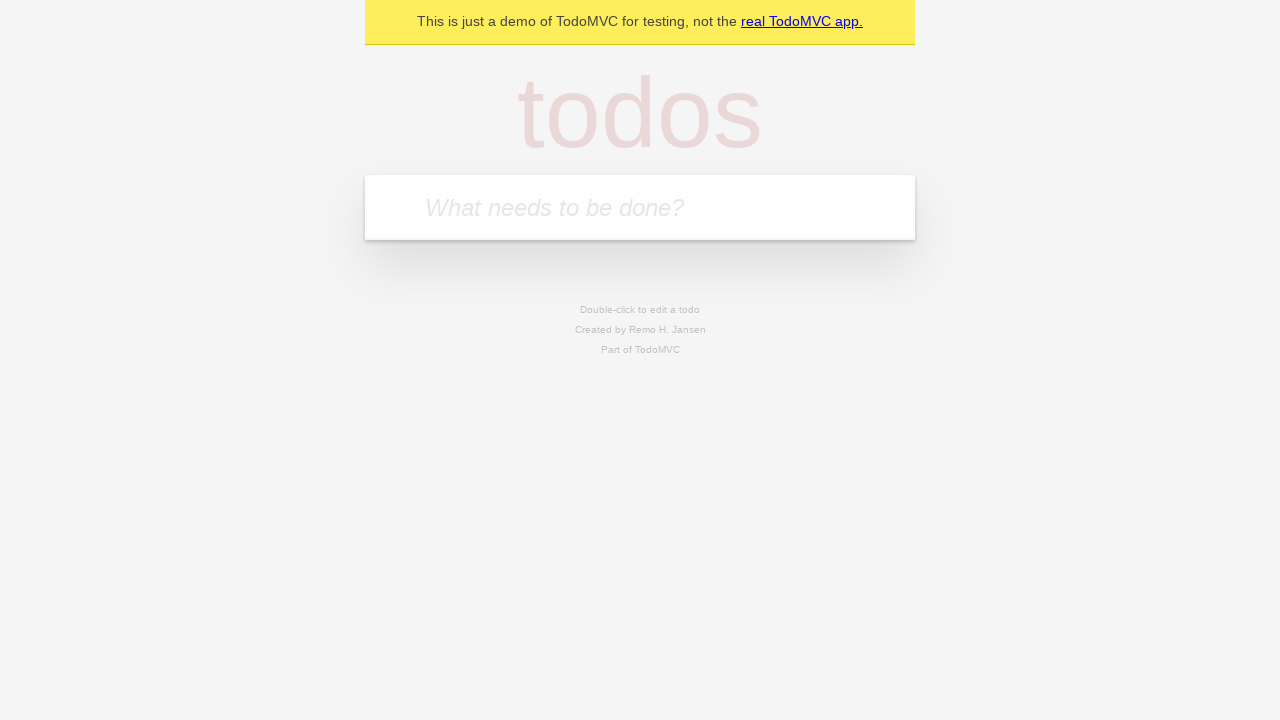

Filled todo input with 'buy some cheese' on internal:attr=[placeholder="What needs to be done?"i]
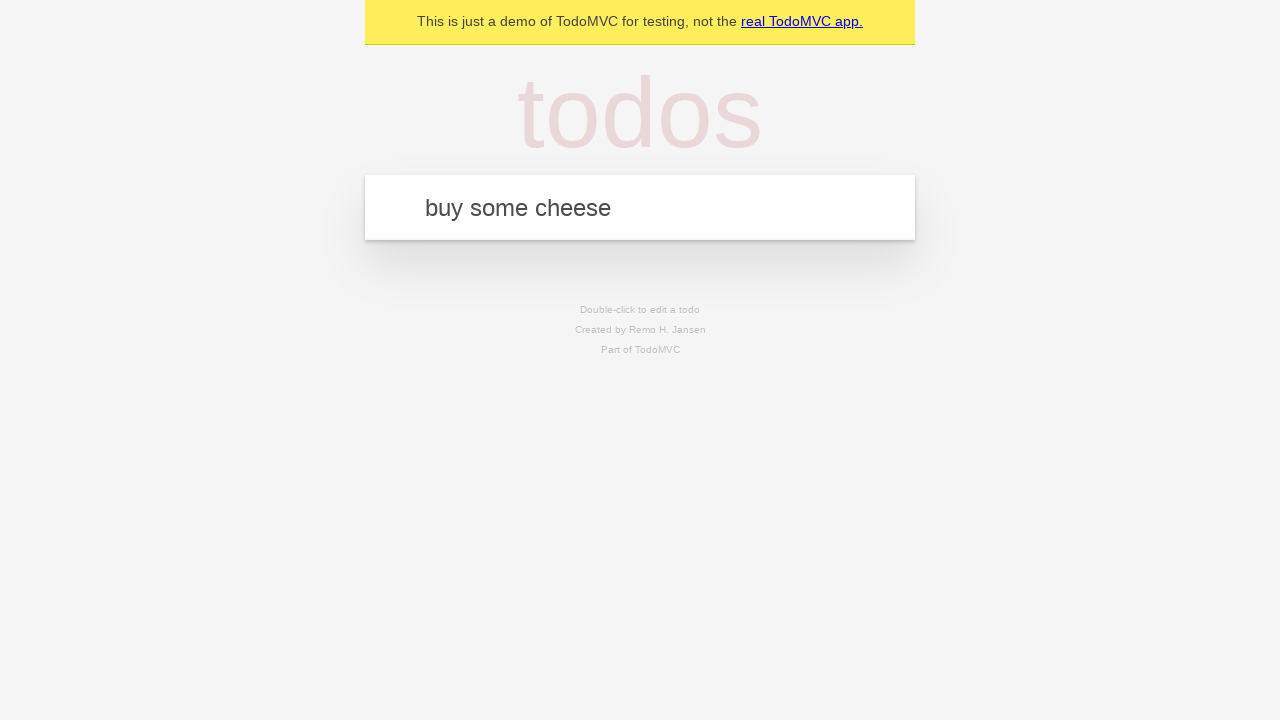

Pressed Enter to add todo 'buy some cheese' on internal:attr=[placeholder="What needs to be done?"i]
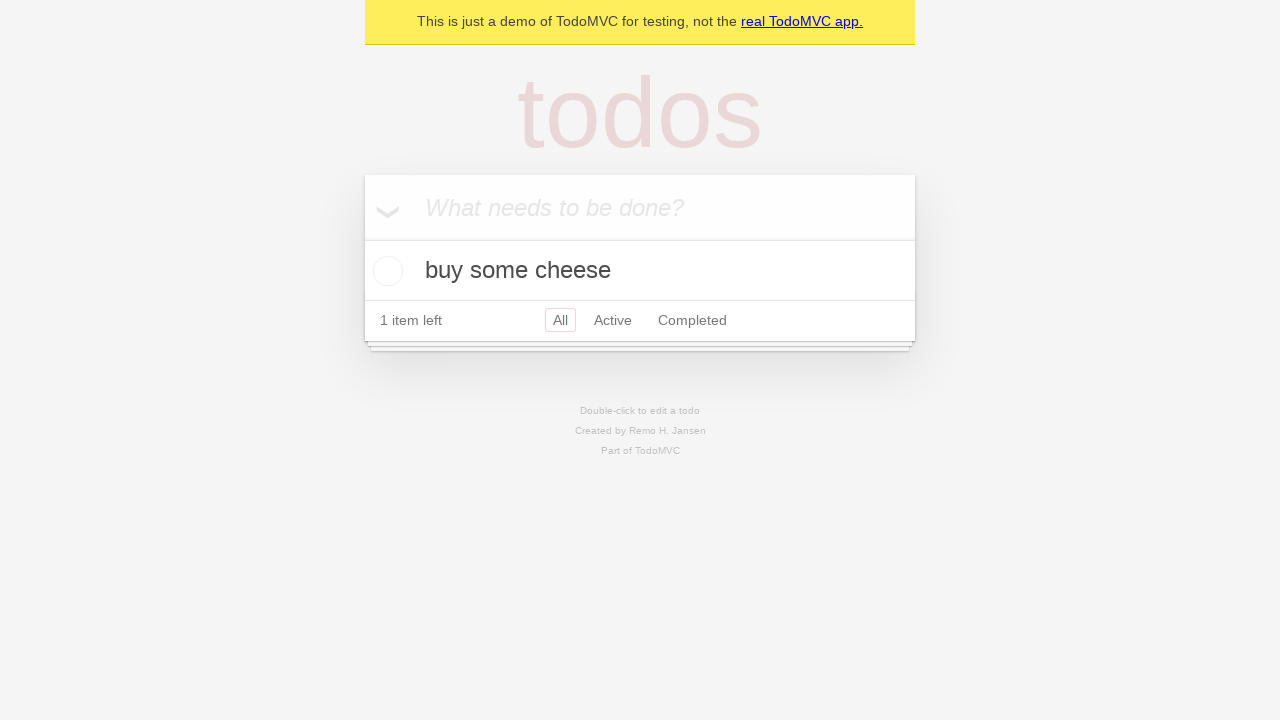

Filled todo input with 'feed the cat' on internal:attr=[placeholder="What needs to be done?"i]
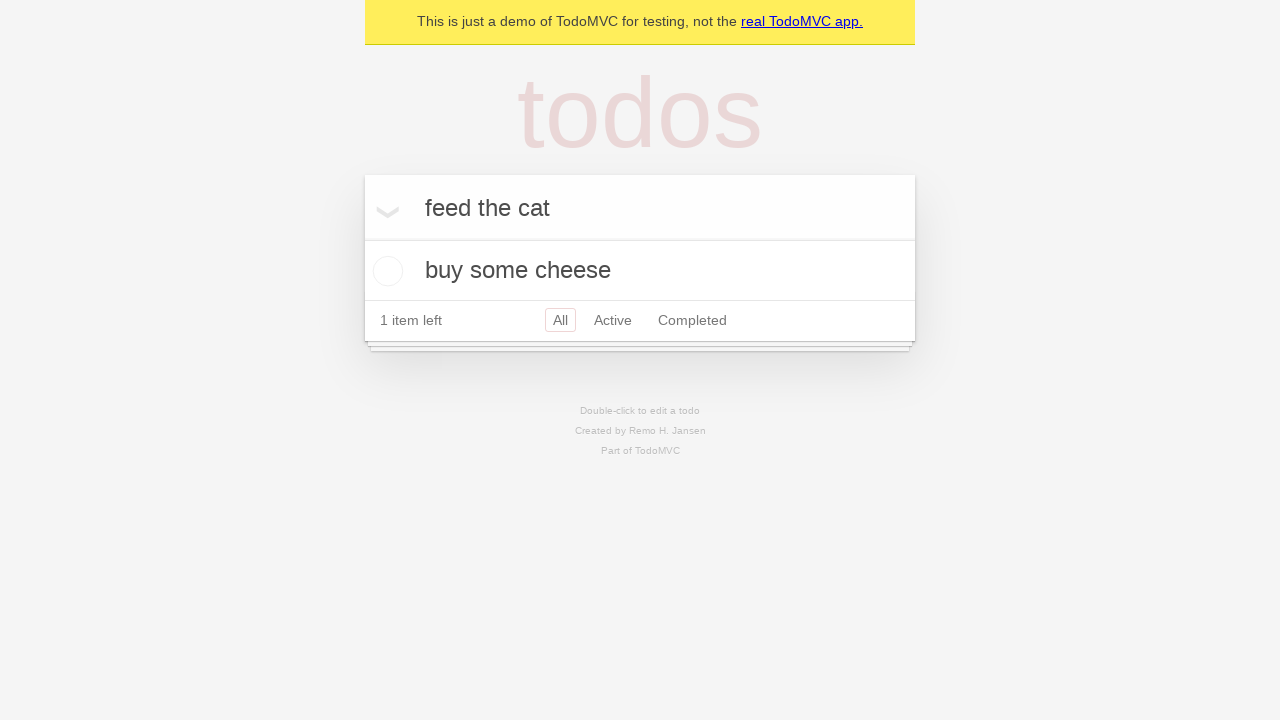

Pressed Enter to add todo 'feed the cat' on internal:attr=[placeholder="What needs to be done?"i]
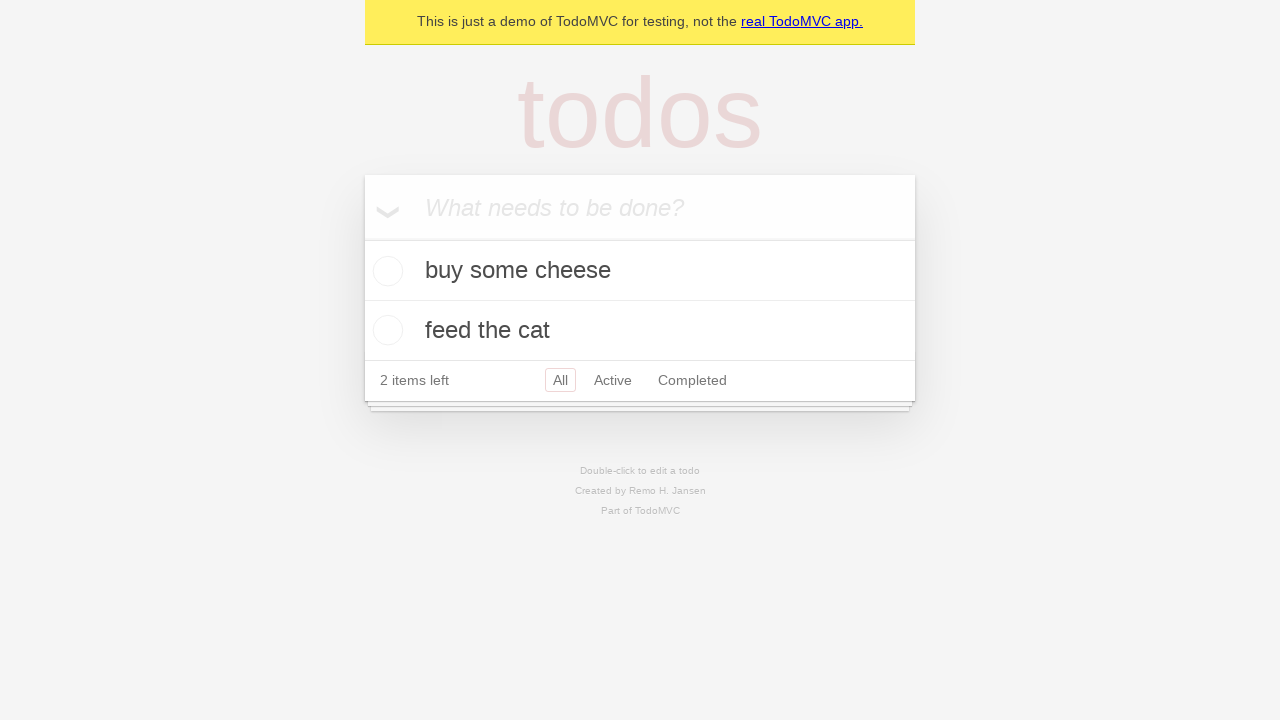

Filled todo input with 'book a doctors appointment' on internal:attr=[placeholder="What needs to be done?"i]
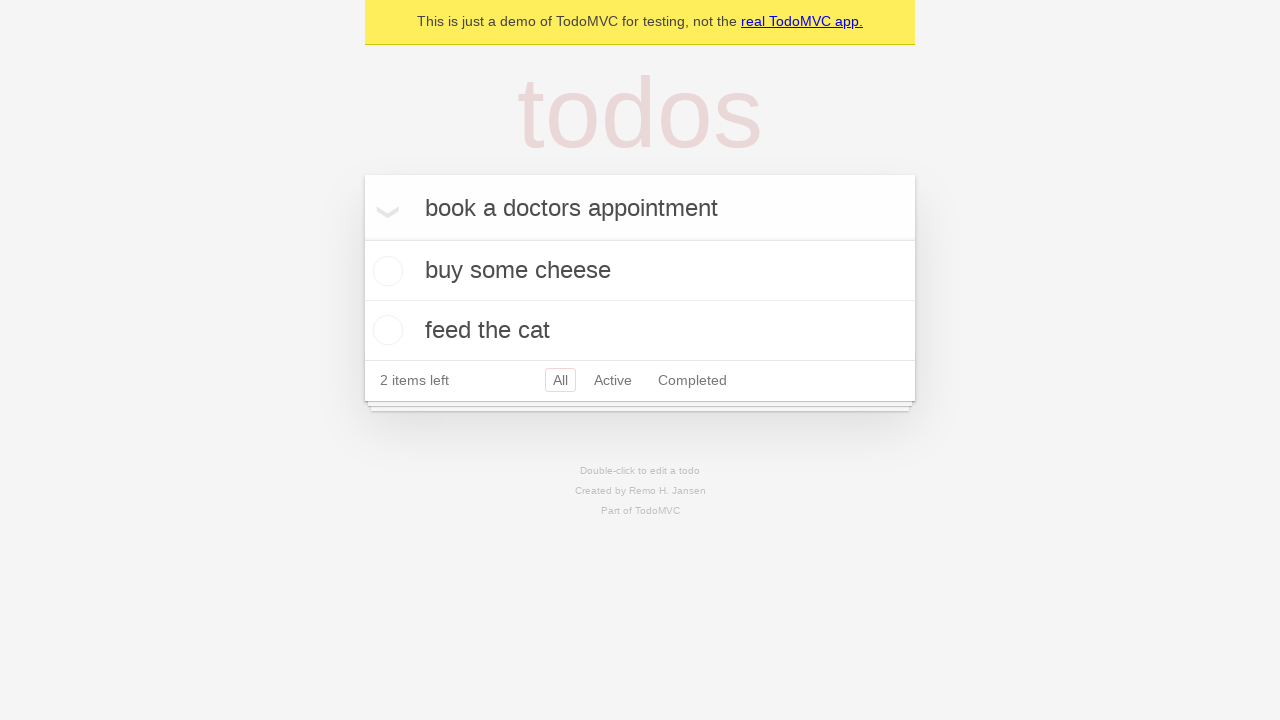

Pressed Enter to add todo 'book a doctors appointment' on internal:attr=[placeholder="What needs to be done?"i]
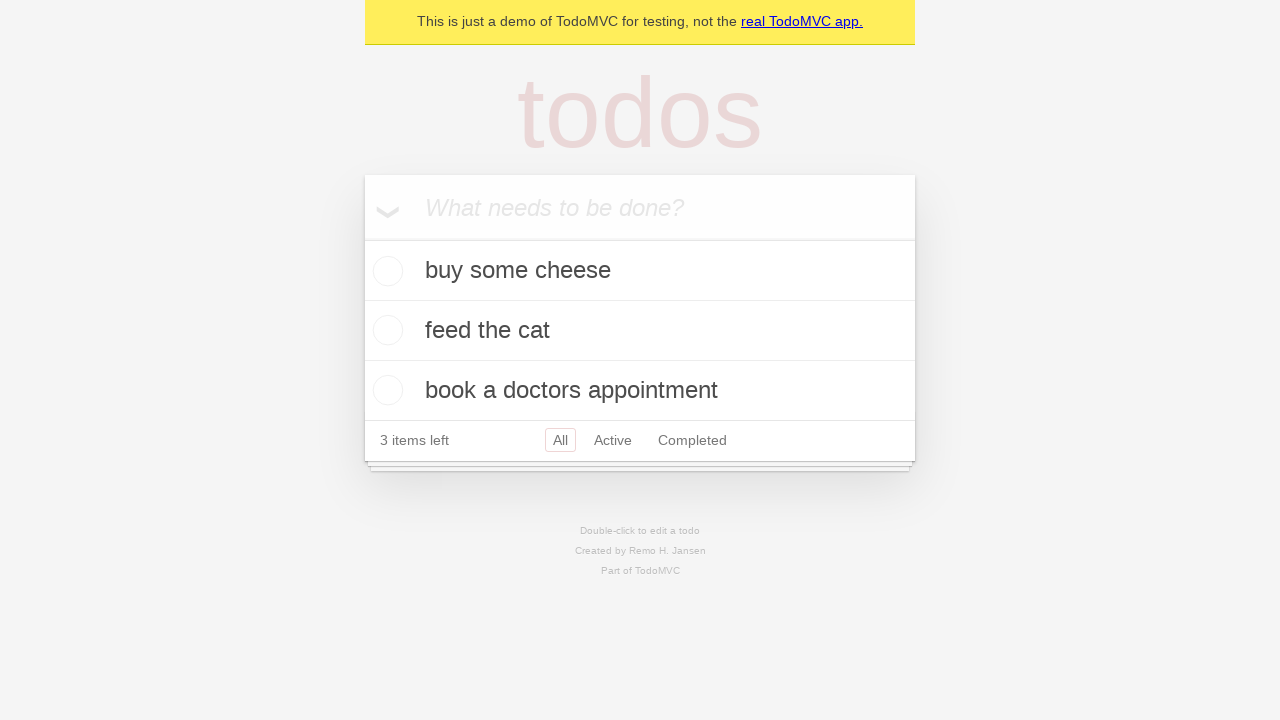

All 3 todos have been created and loaded
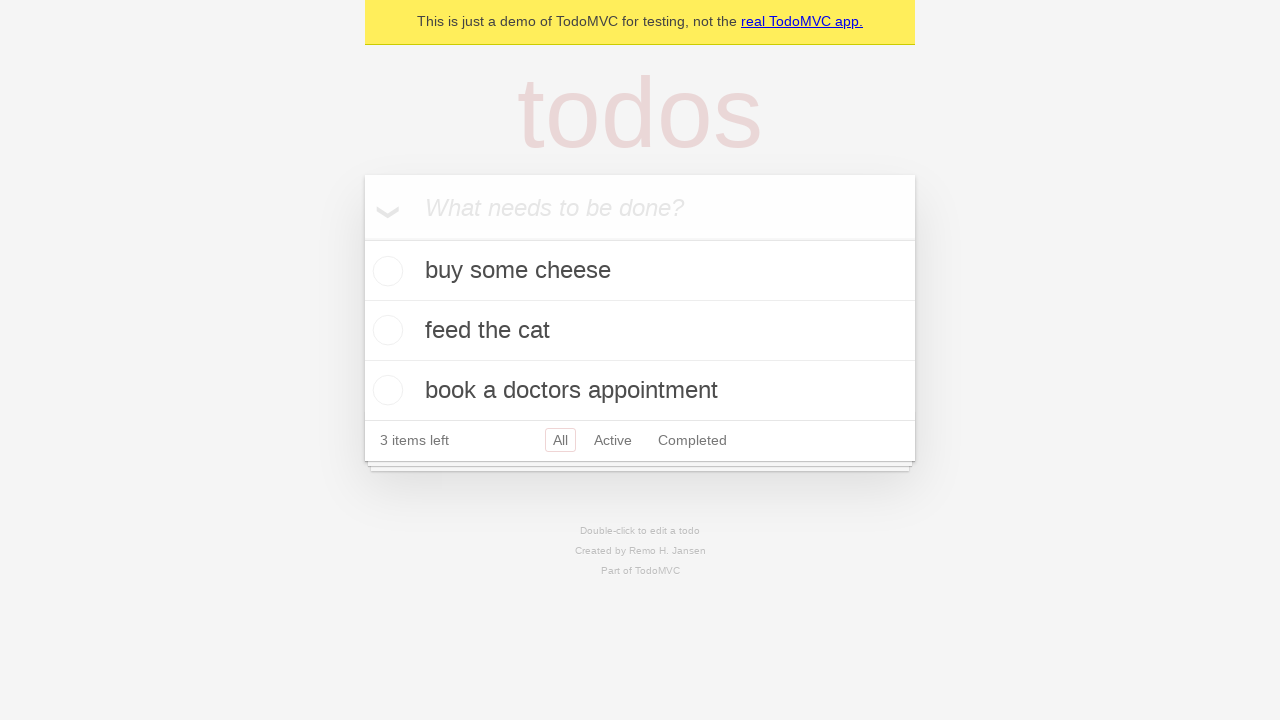

Checked the second todo item at (385, 330) on internal:testid=[data-testid="todo-item"s] >> nth=1 >> internal:role=checkbox
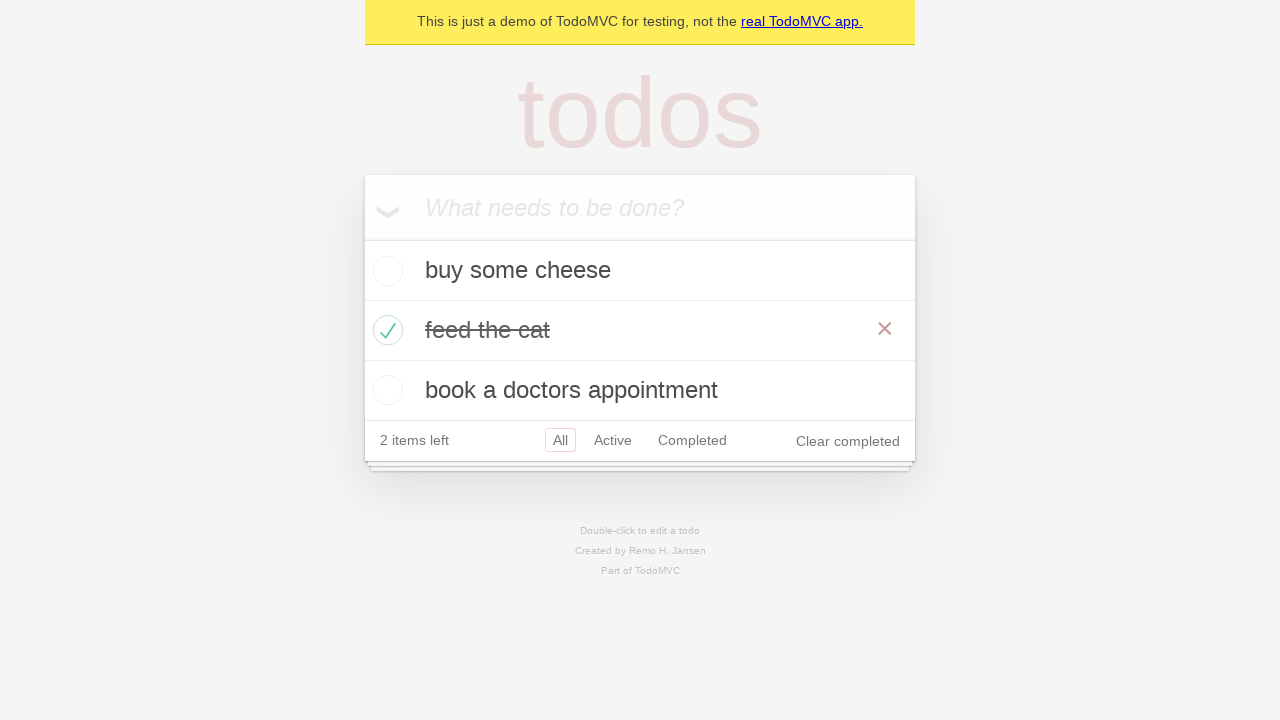

Clicked on 'All' filter at (560, 440) on internal:role=link[name="All"i]
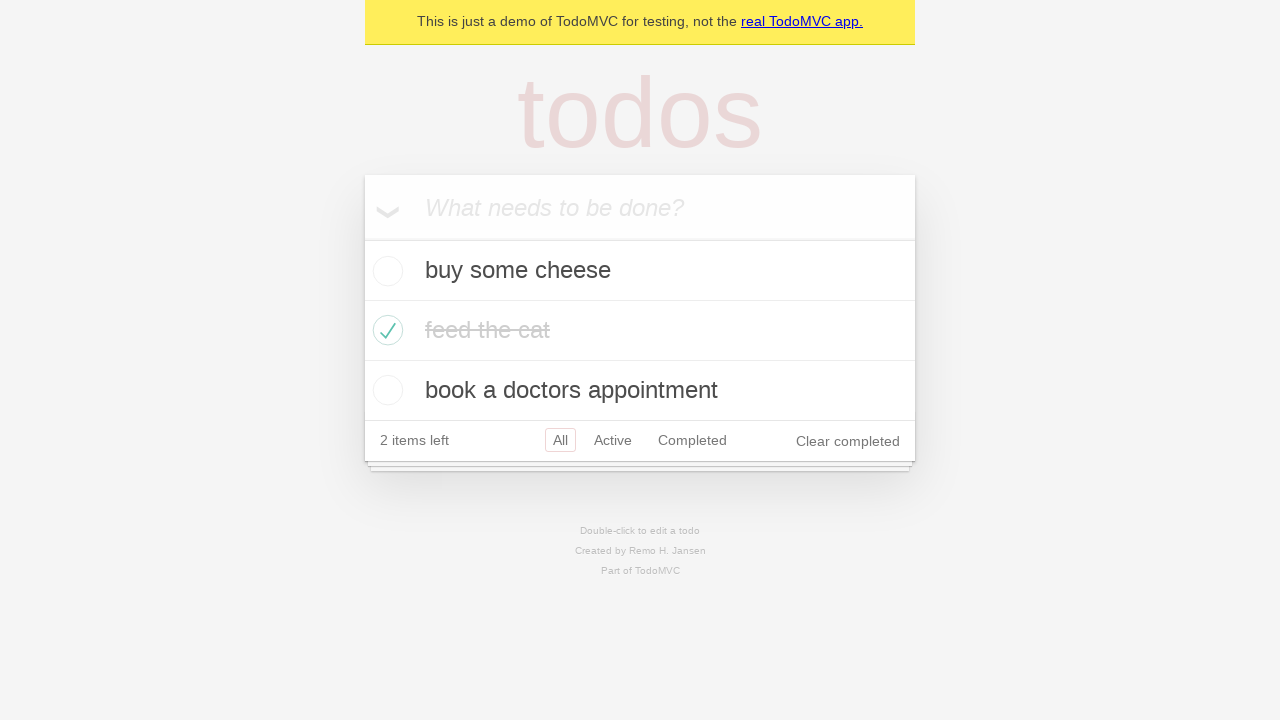

Clicked on 'Active' filter at (613, 440) on internal:role=link[name="Active"i]
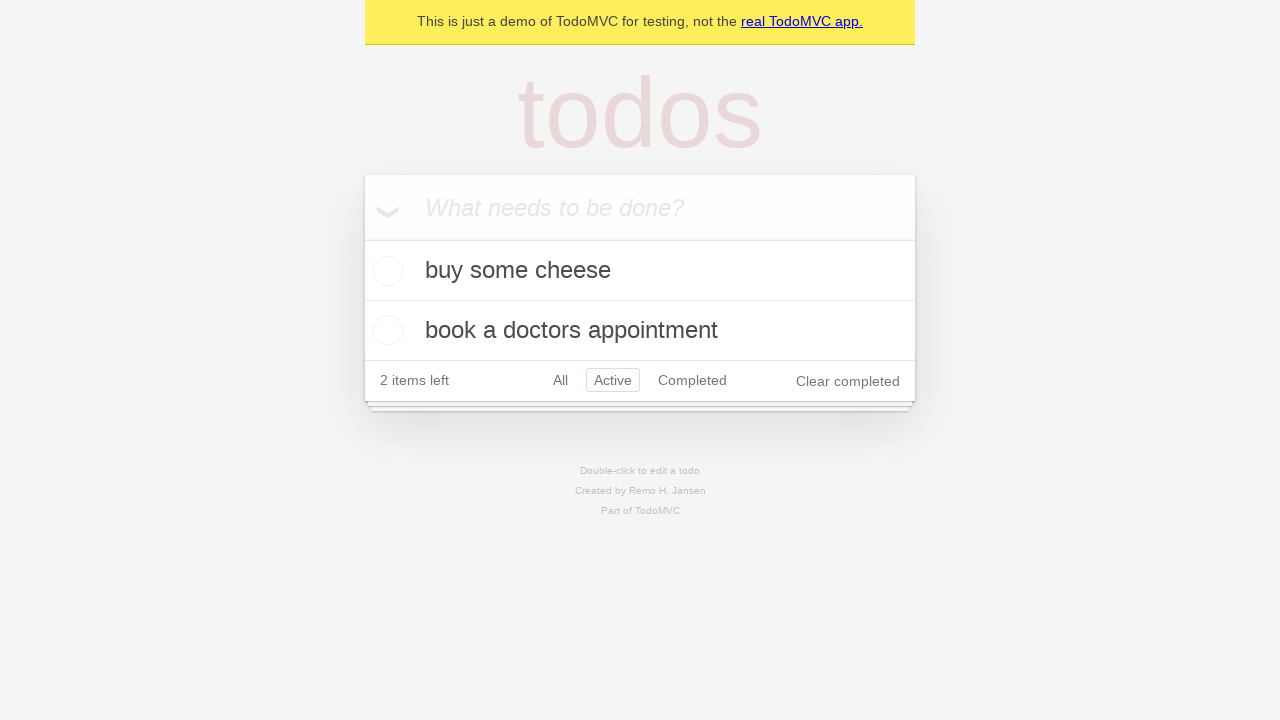

Clicked on 'Completed' filter at (692, 380) on internal:role=link[name="Completed"i]
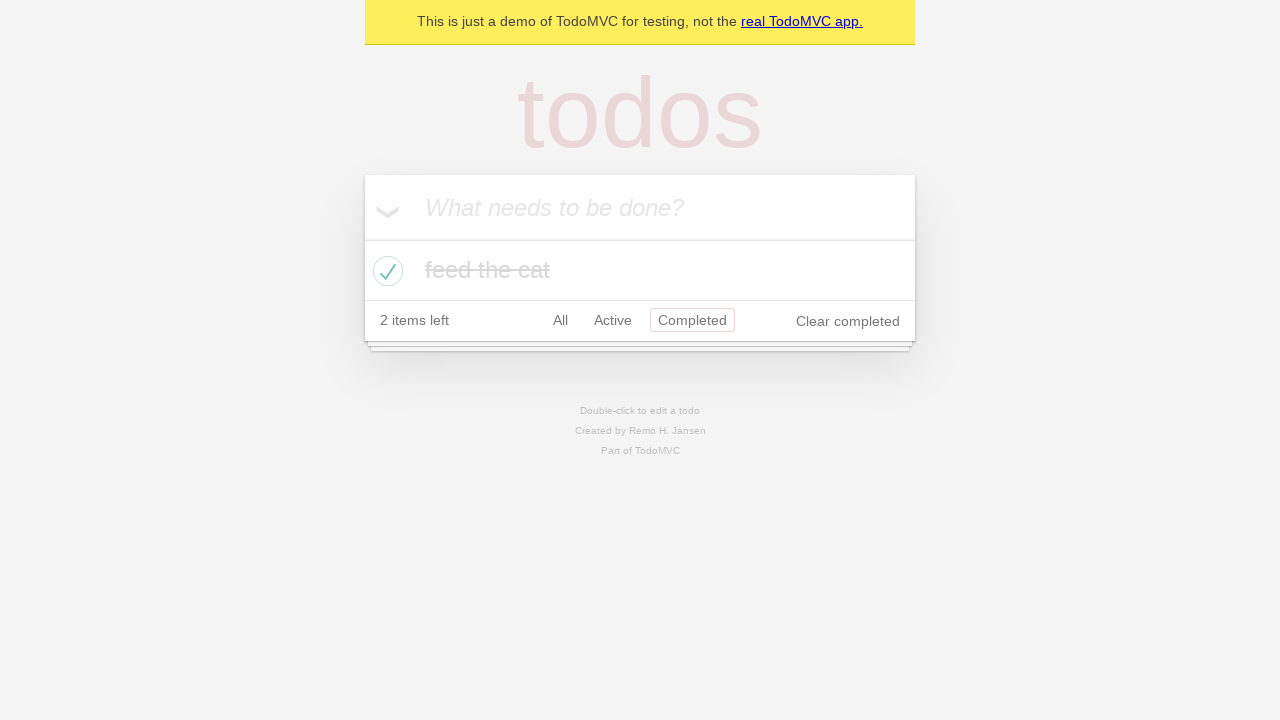

Navigated back to 'Active' filter view using browser back button
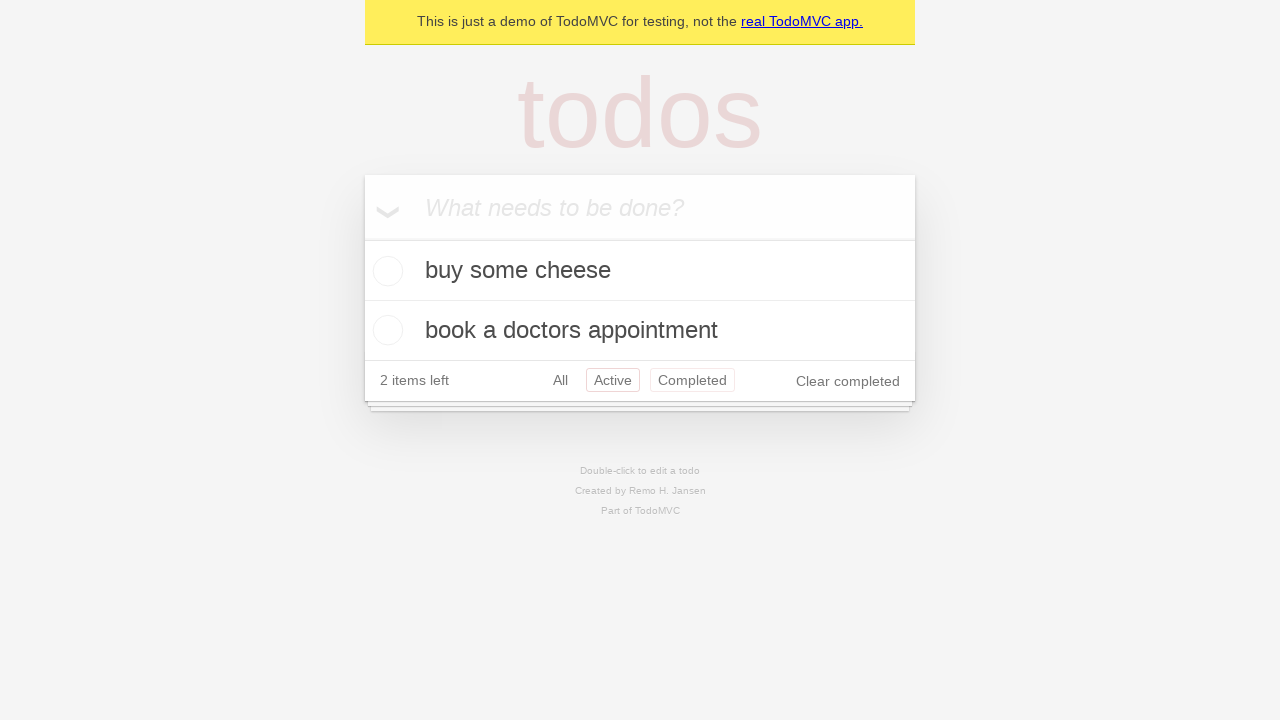

Navigated back to 'All' filter view using browser back button
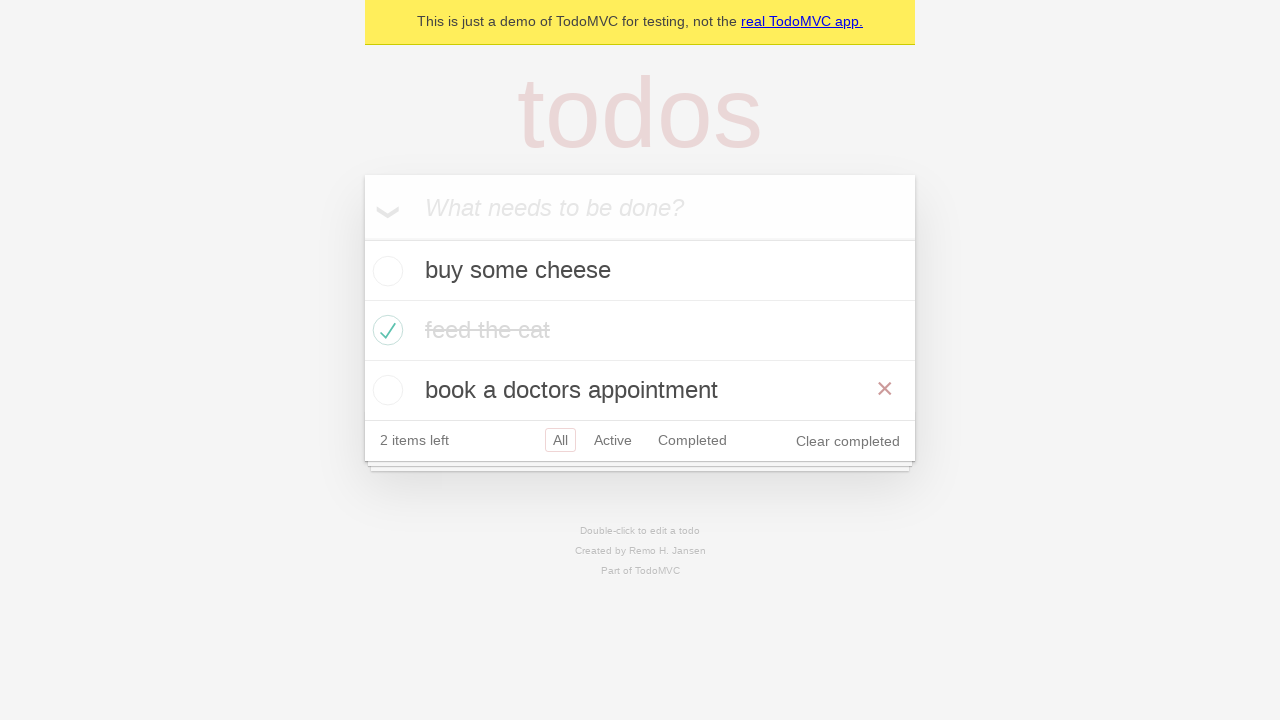

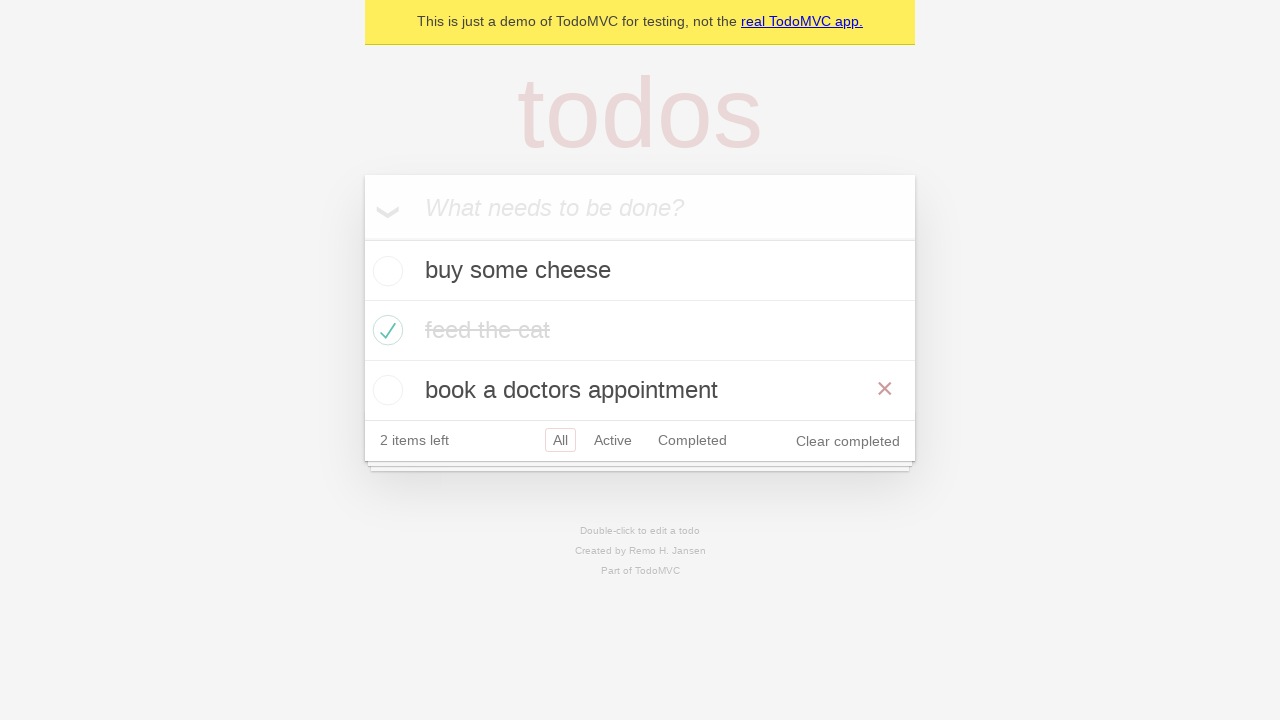